Navigates to the eRail.in website which is an Indian railway inquiry portal

Starting URL: https://erail.in/

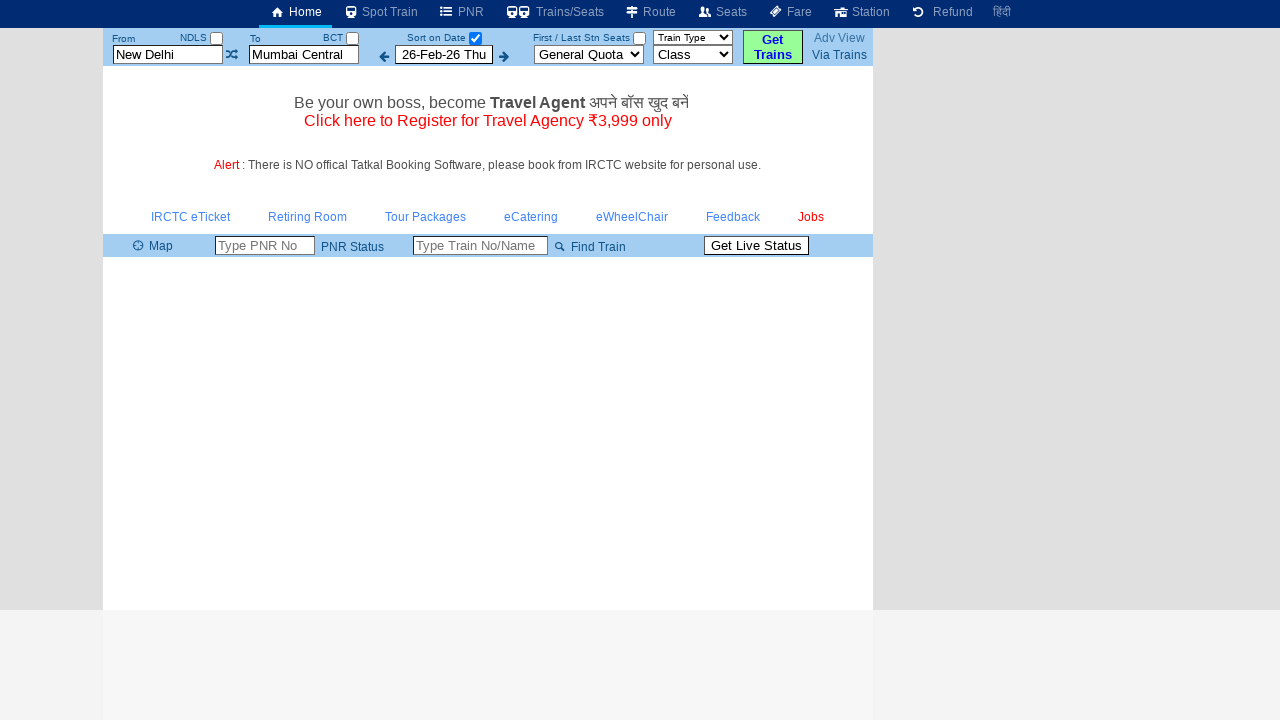

Waited for eRail.in website to fully load (networkidle state reached)
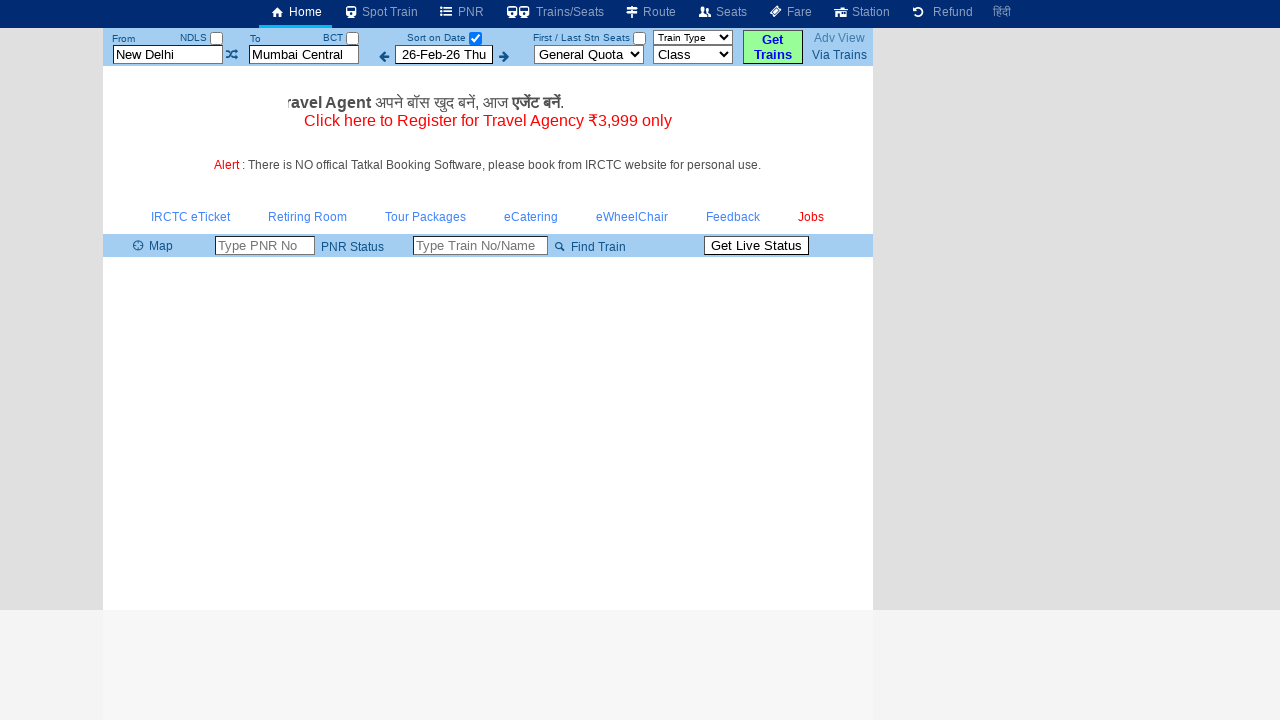

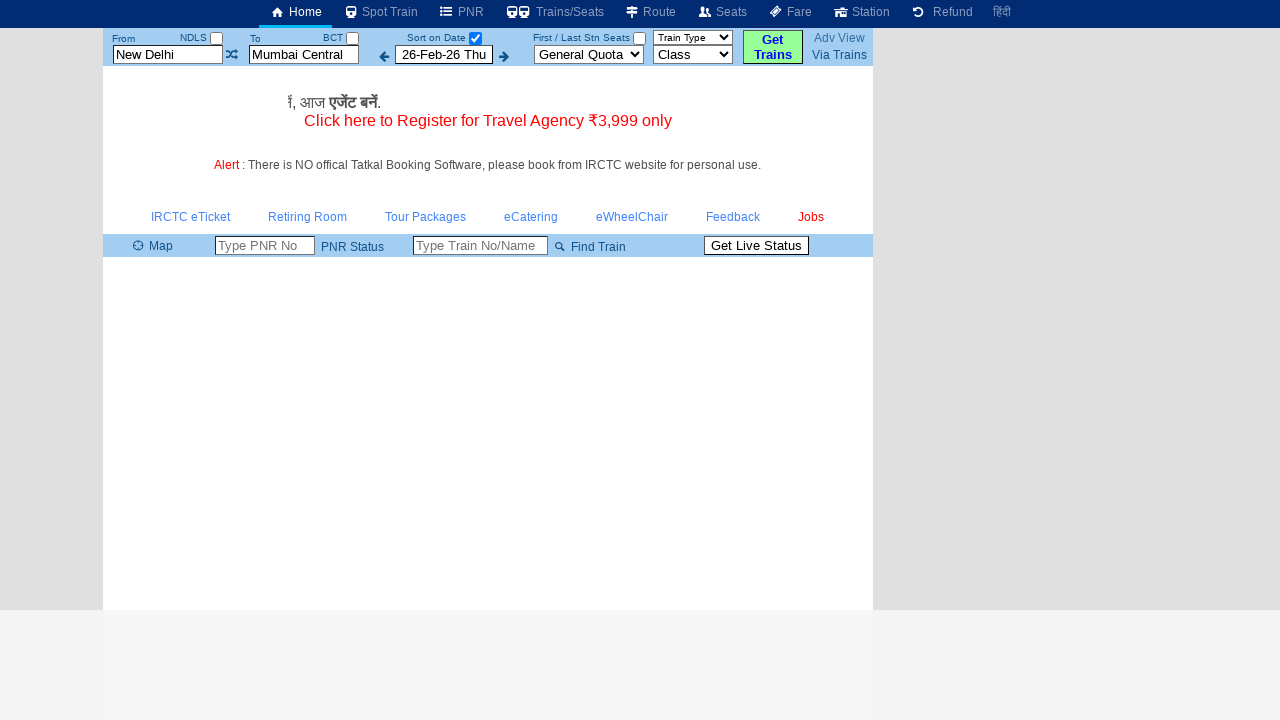